Uses the search functionality to find documentation for the 'click' command

Starting URL: https://webdriver.io

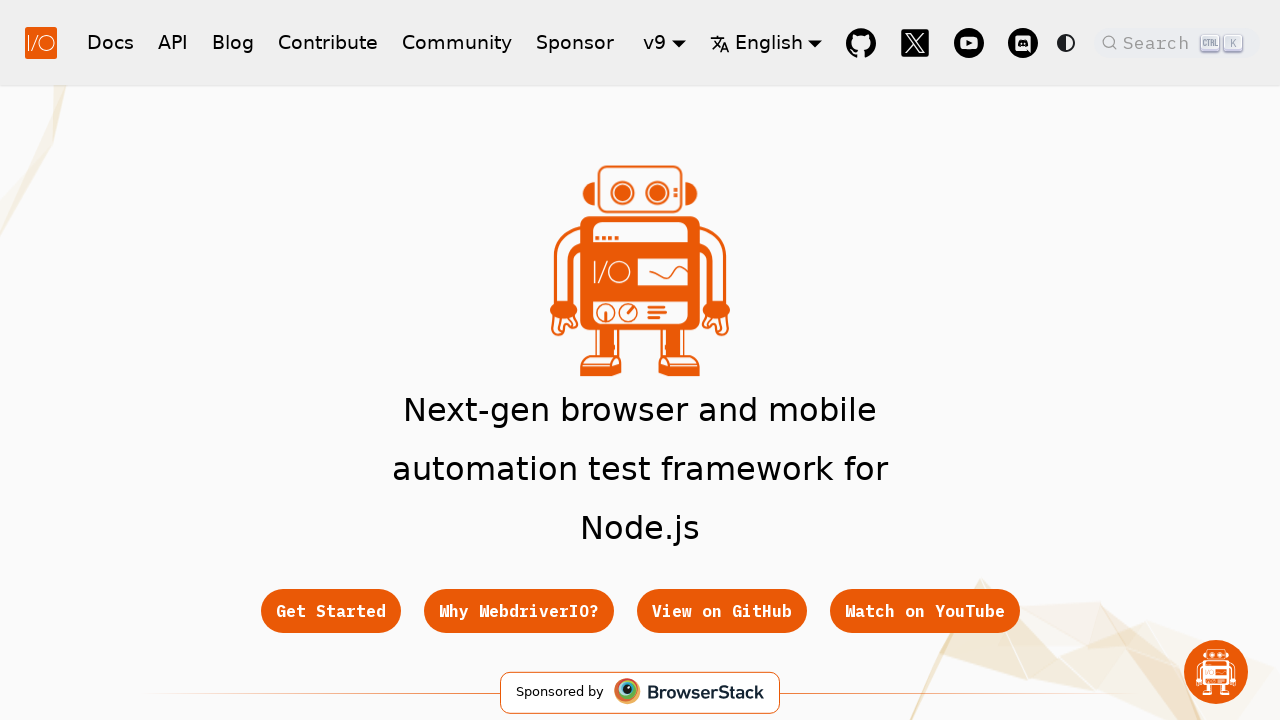

Clicked search button to open search dialog at (1177, 42) on button.DocSearch
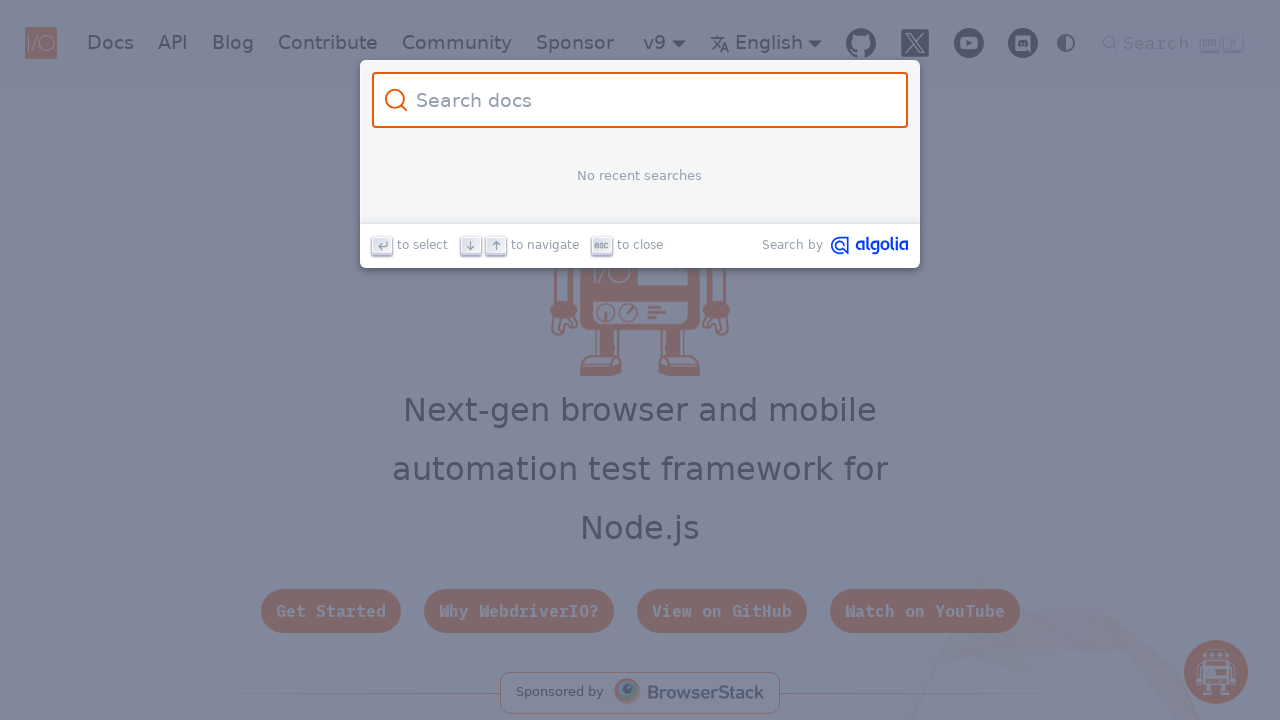

Entered 'click' in search field on .DocSearch-Input
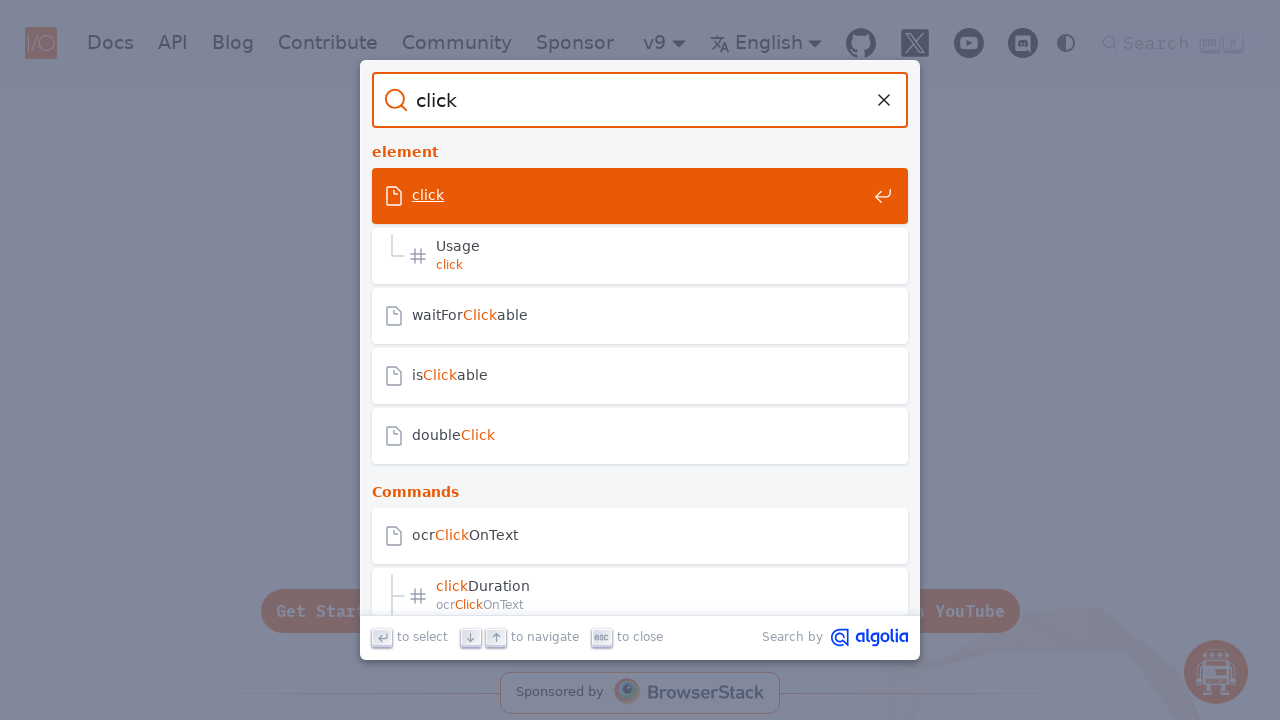

Search results loaded
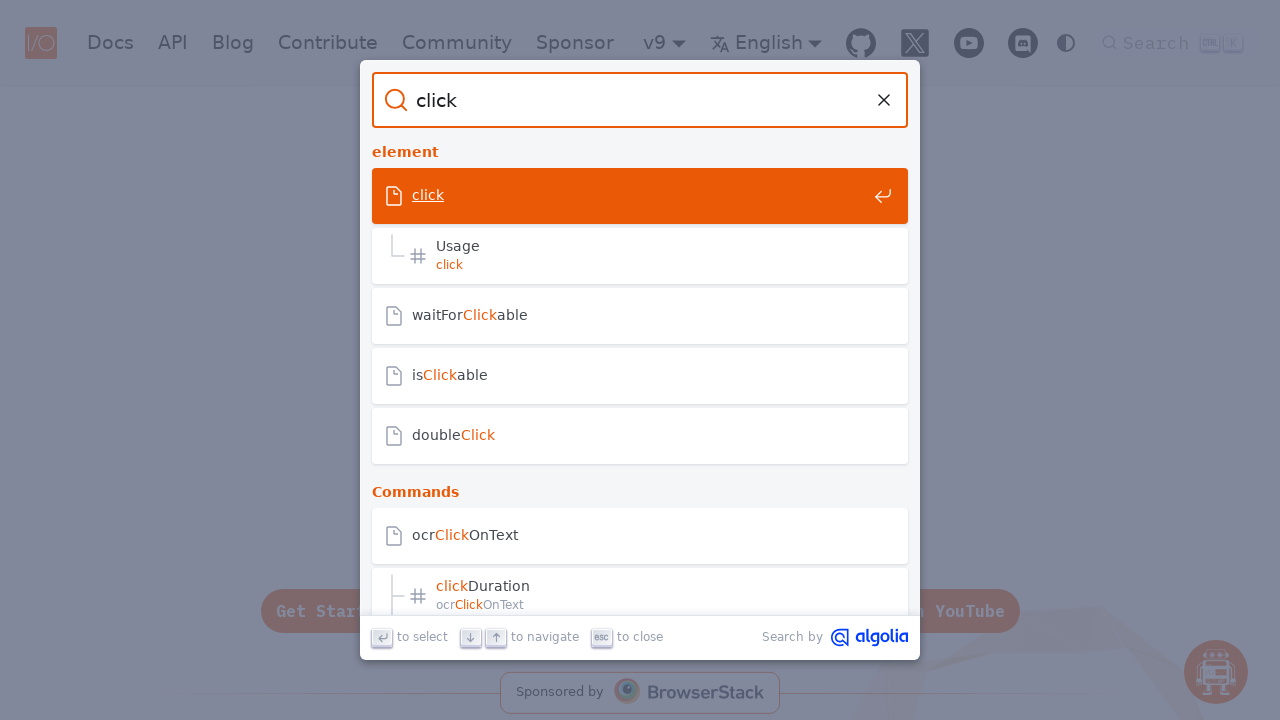

Clicked first search result for 'click' documentation at (640, 198) on .DocSearch-Hit >> nth=0
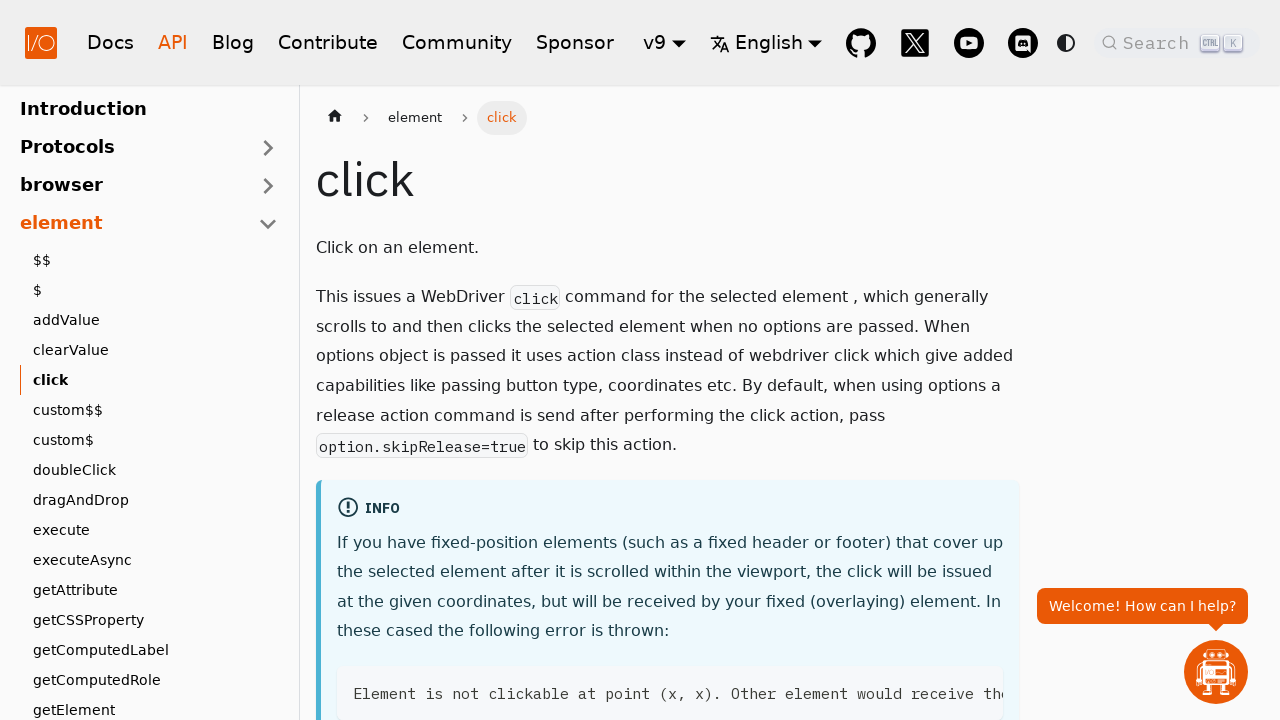

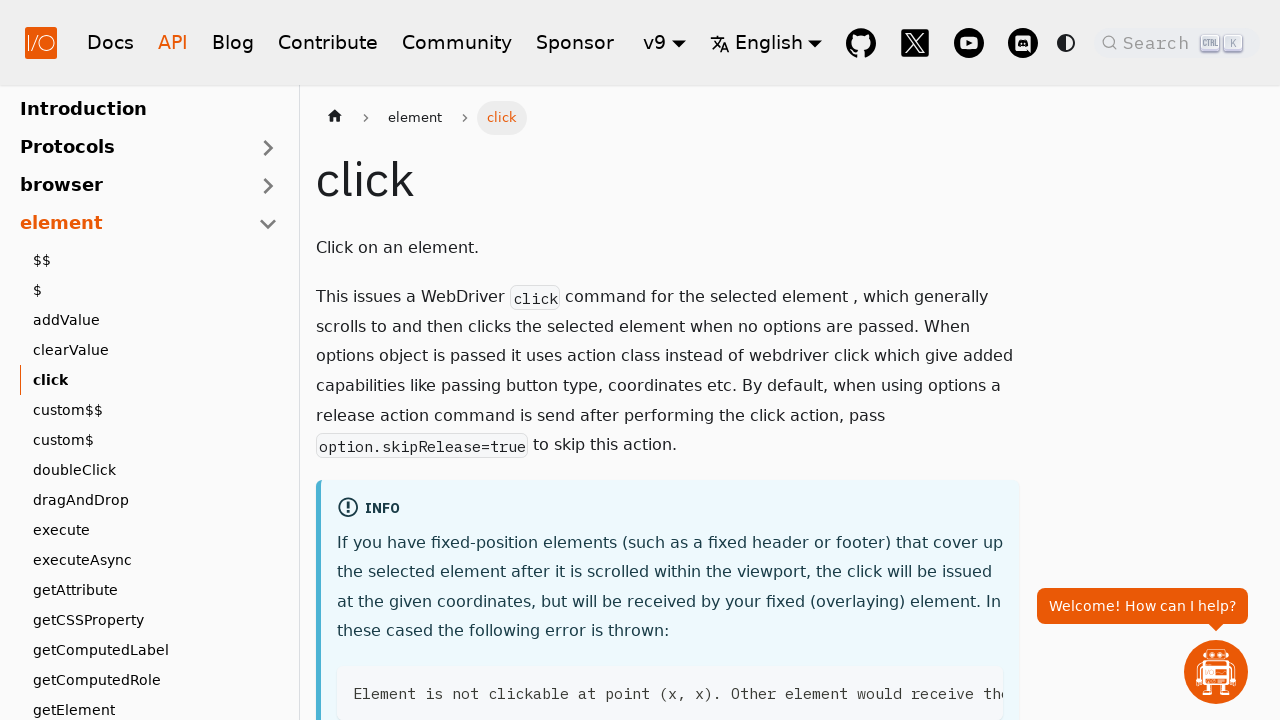